Tests window functionality on a demo automation site by clicking on a tabbed window link/button element

Starting URL: http://demo.automationtesting.in/Windows.html

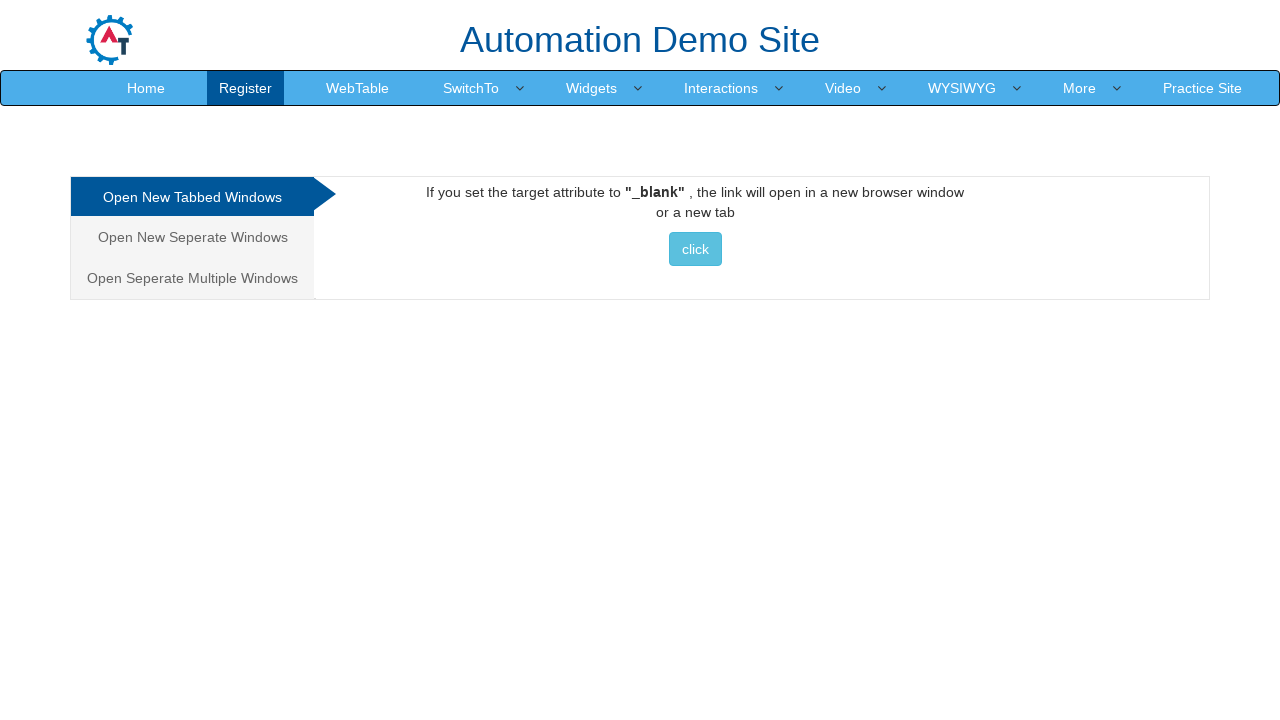

Navigated to Windows demo page
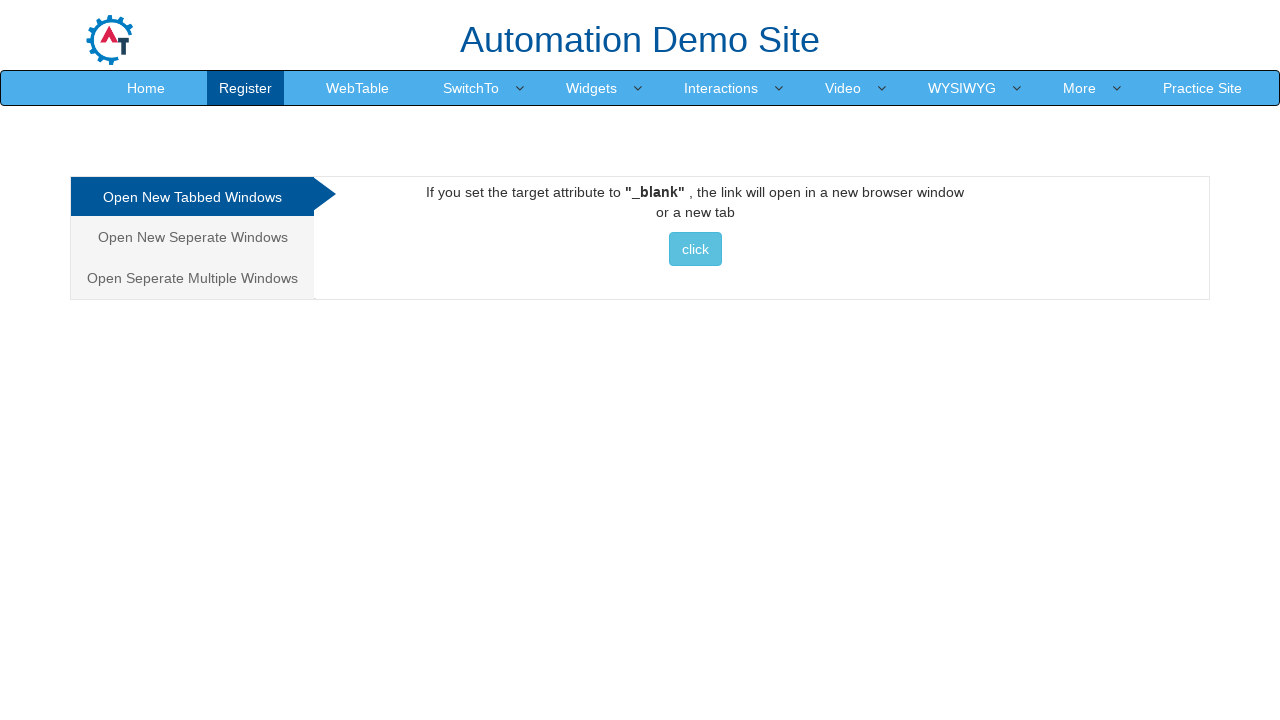

Clicked on the tabbed window link/button element at (695, 249) on xpath=//html/body/div[1]/div/div/div/div[2]/div[1]/a
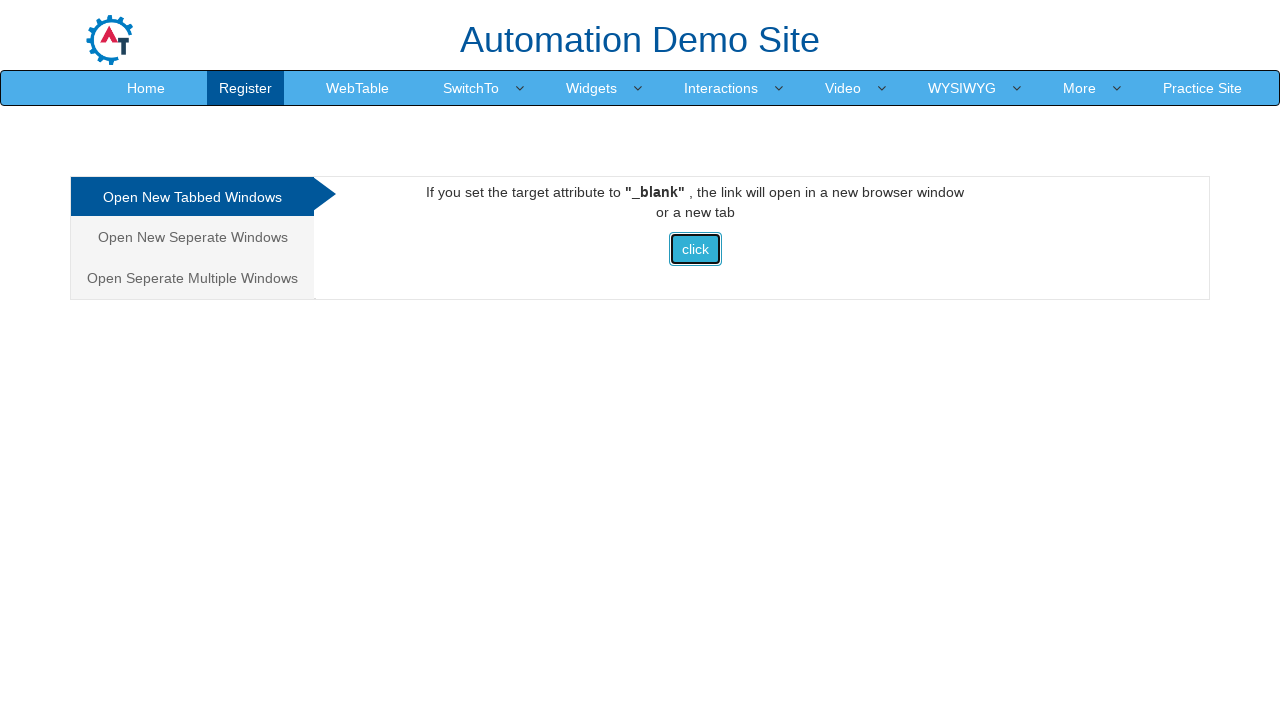

Waited 2 seconds for window actions to complete
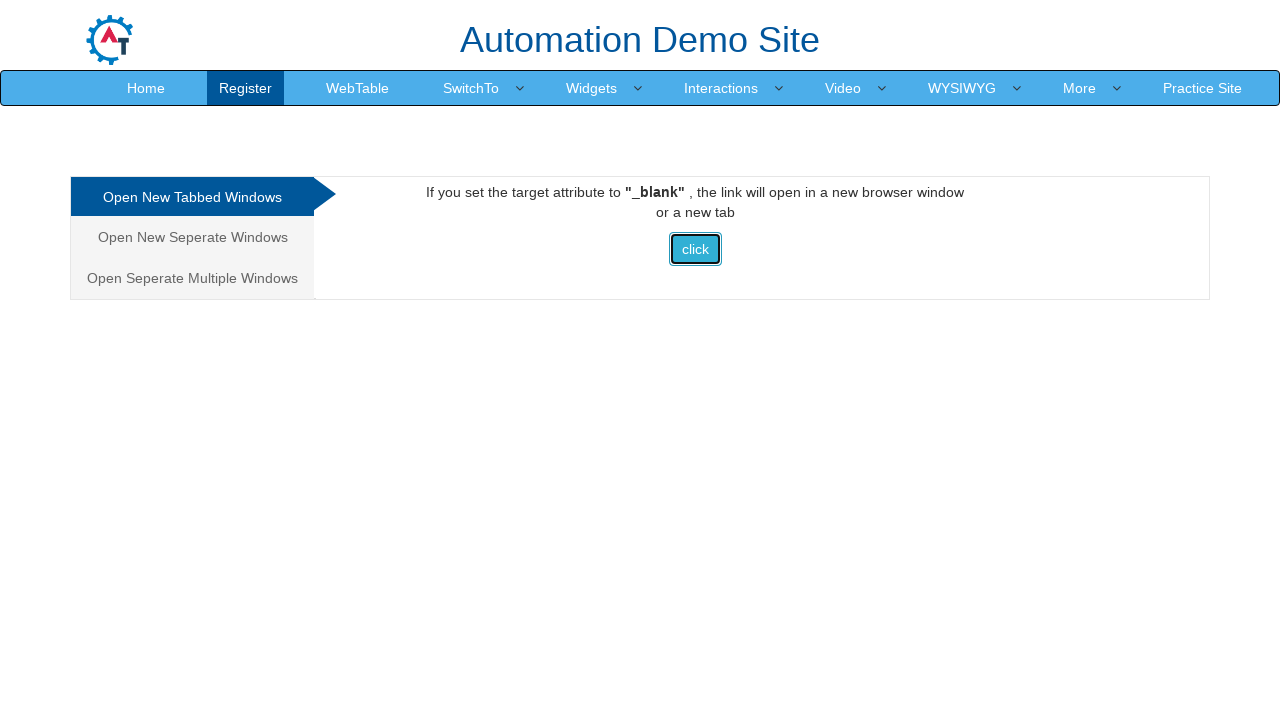

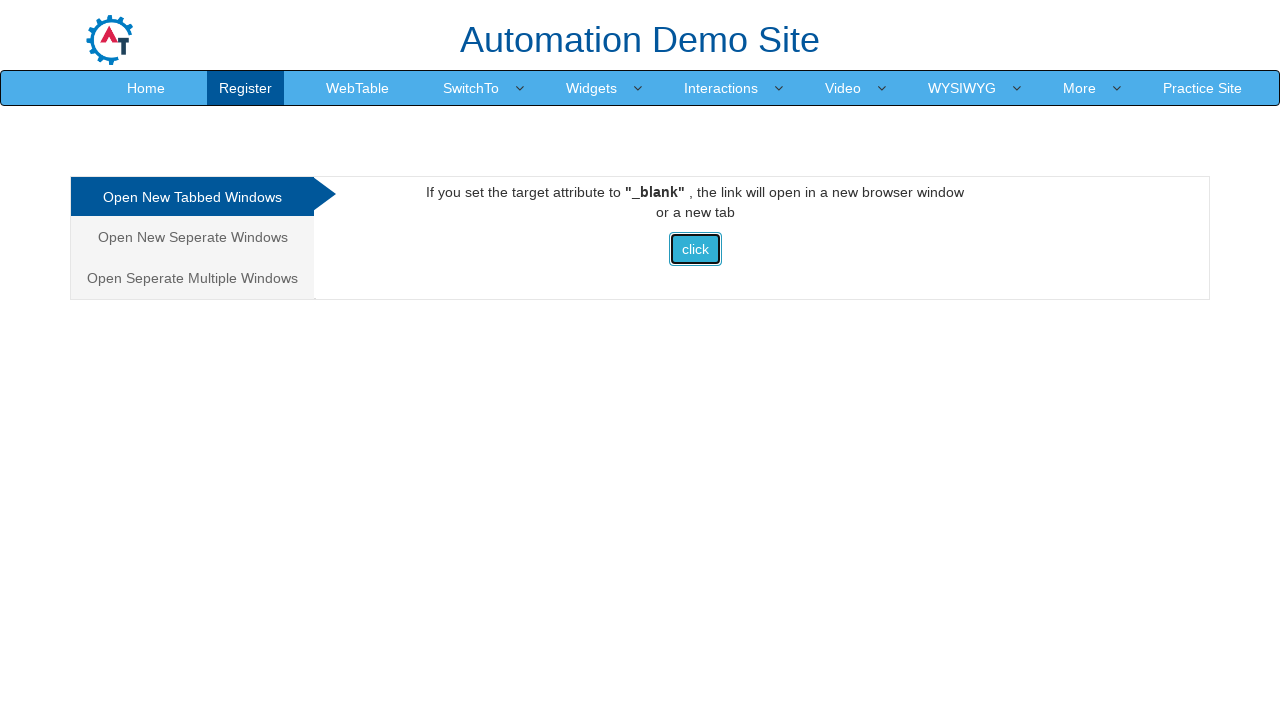